Tests the Linked Maps app link by scrolling down, hovering over it, clicking, and navigating back

Starting URL: https://www.earthengine.app/

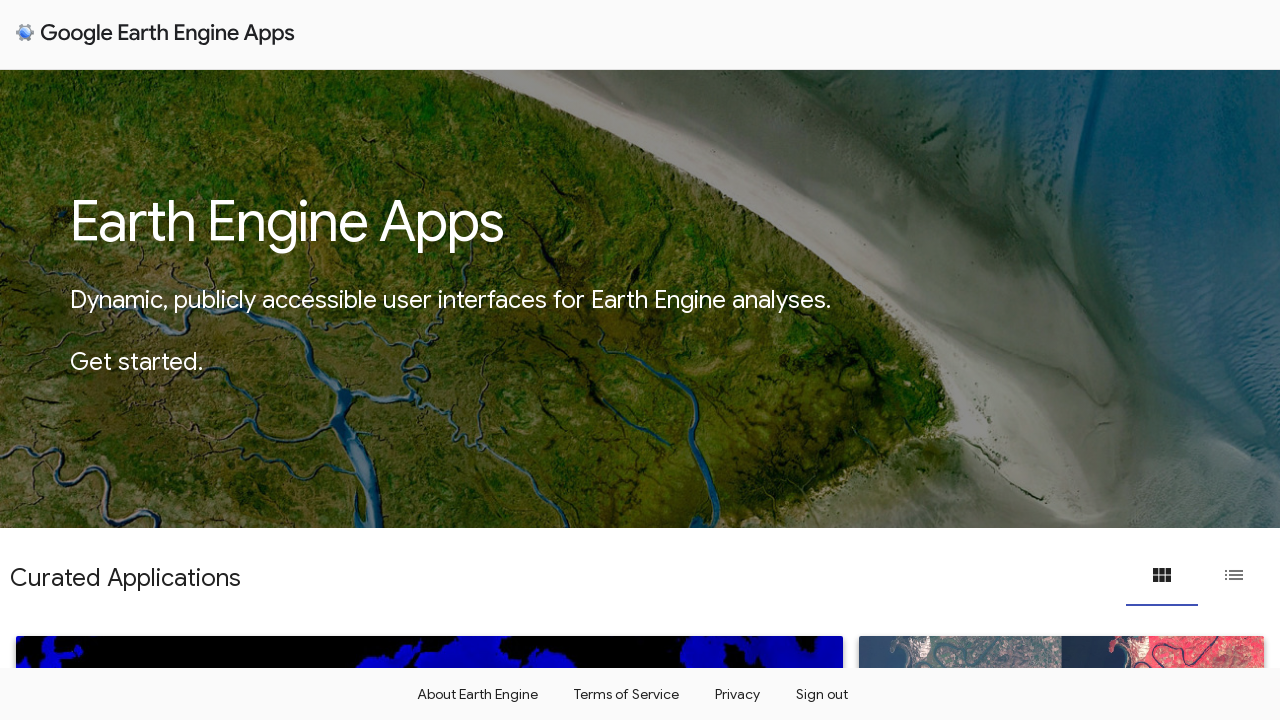

Scrolled down the page to 2000px
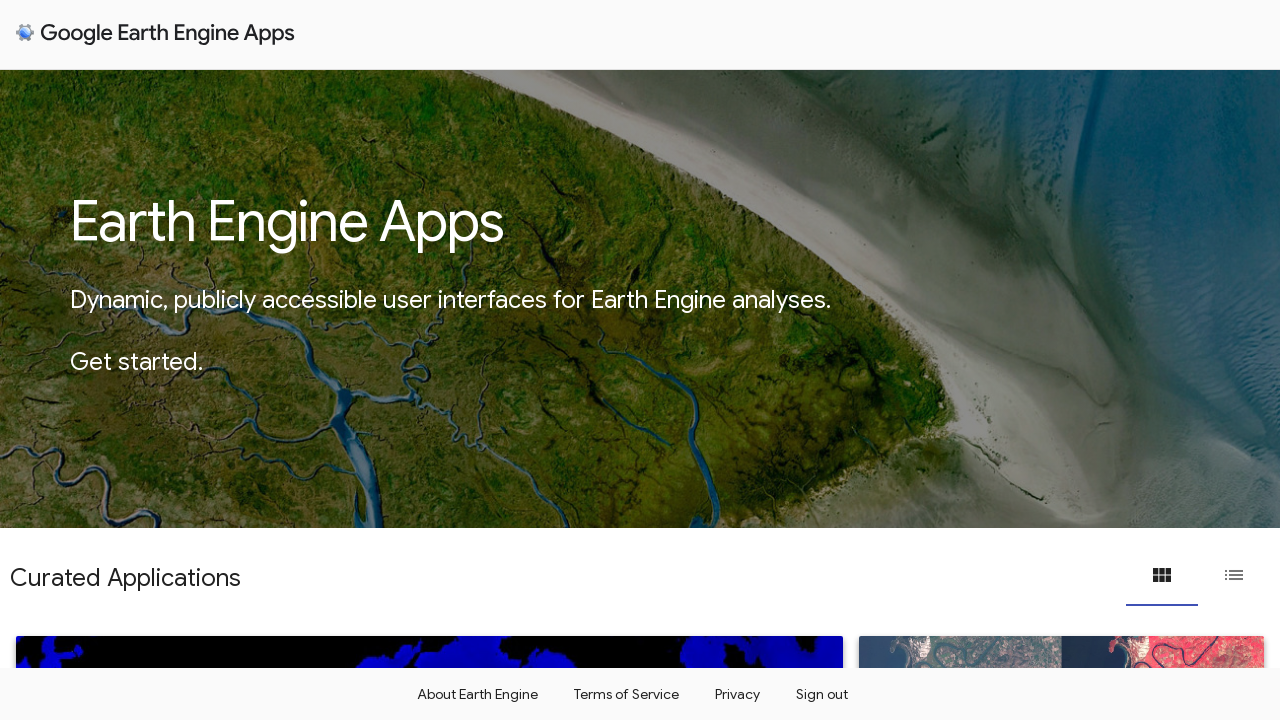

Located Linked Maps link
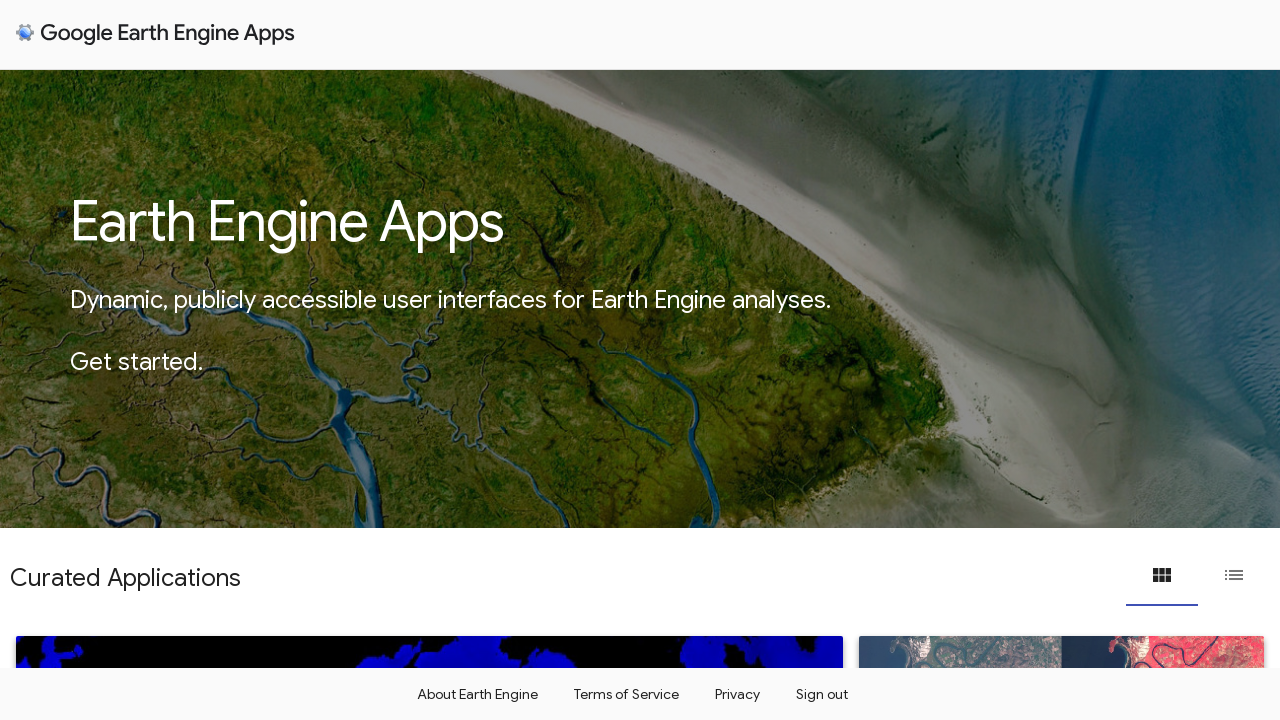

Hovered over Linked Maps link at (1061, 493) on a:has-text('Linked Maps')
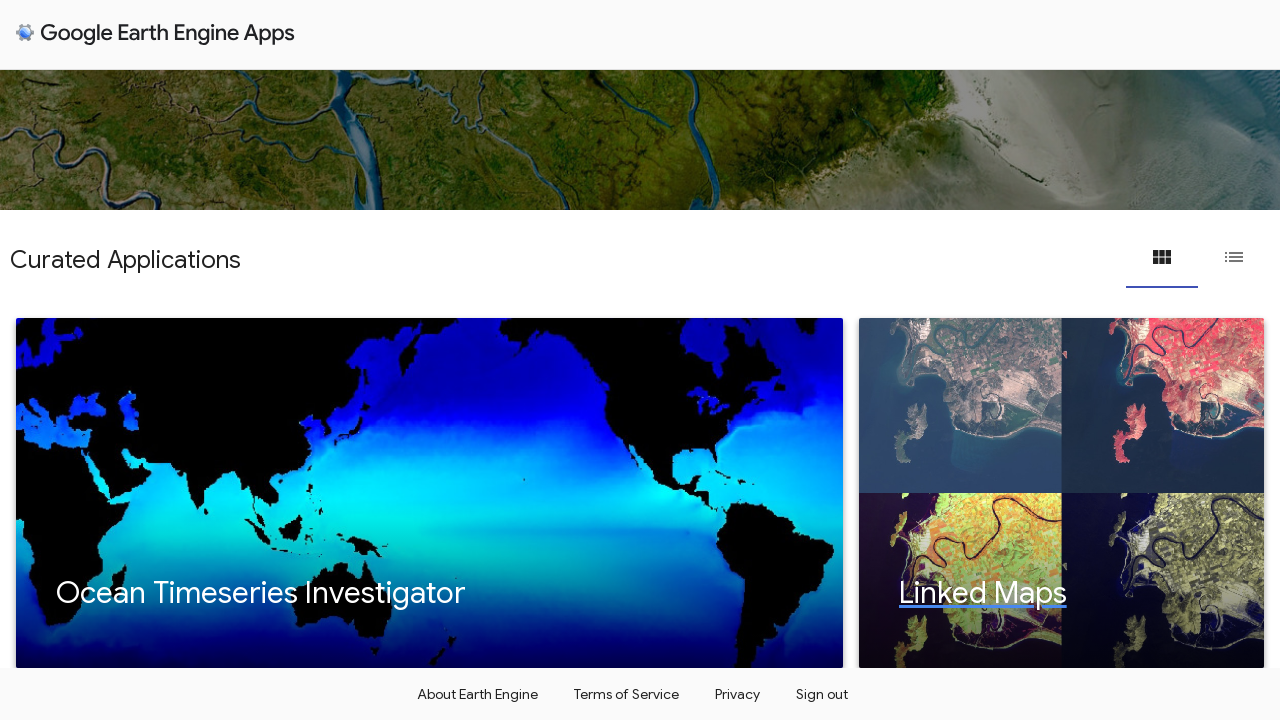

Clicked Linked Maps link at (1061, 493) on a:has-text('Linked Maps')
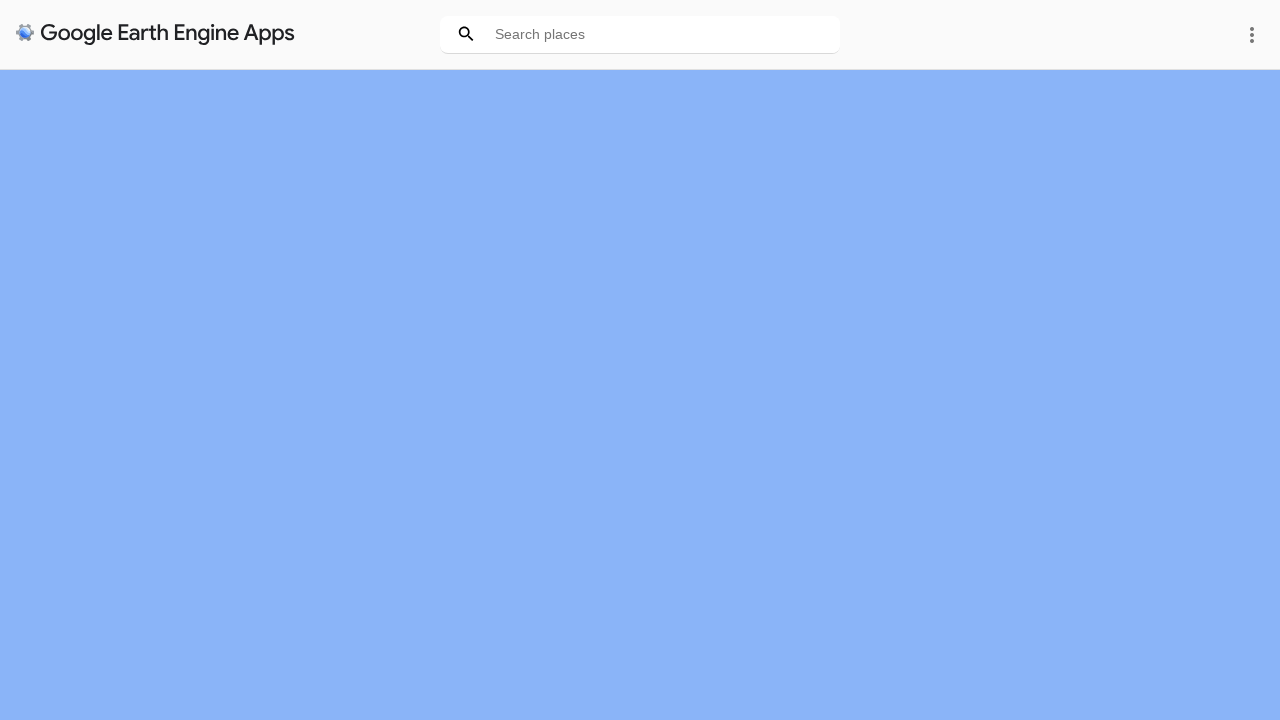

Waited for page to load (networkidle)
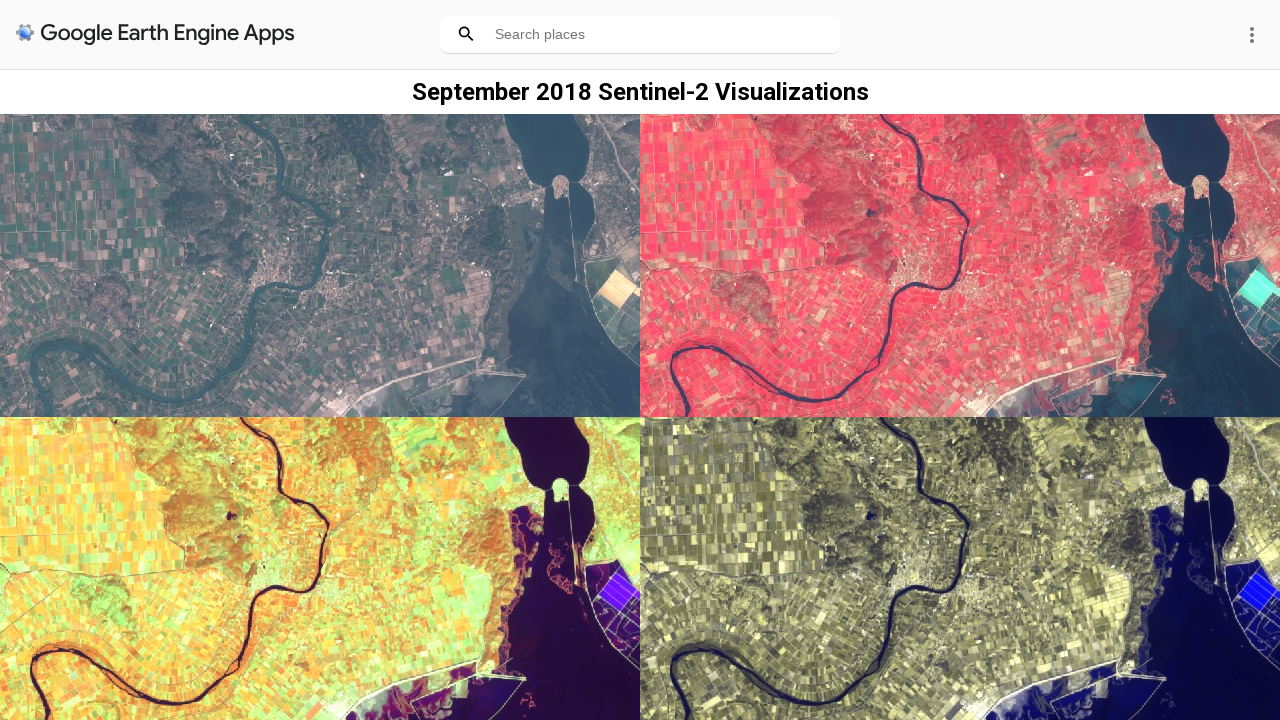

Navigated back to previous page
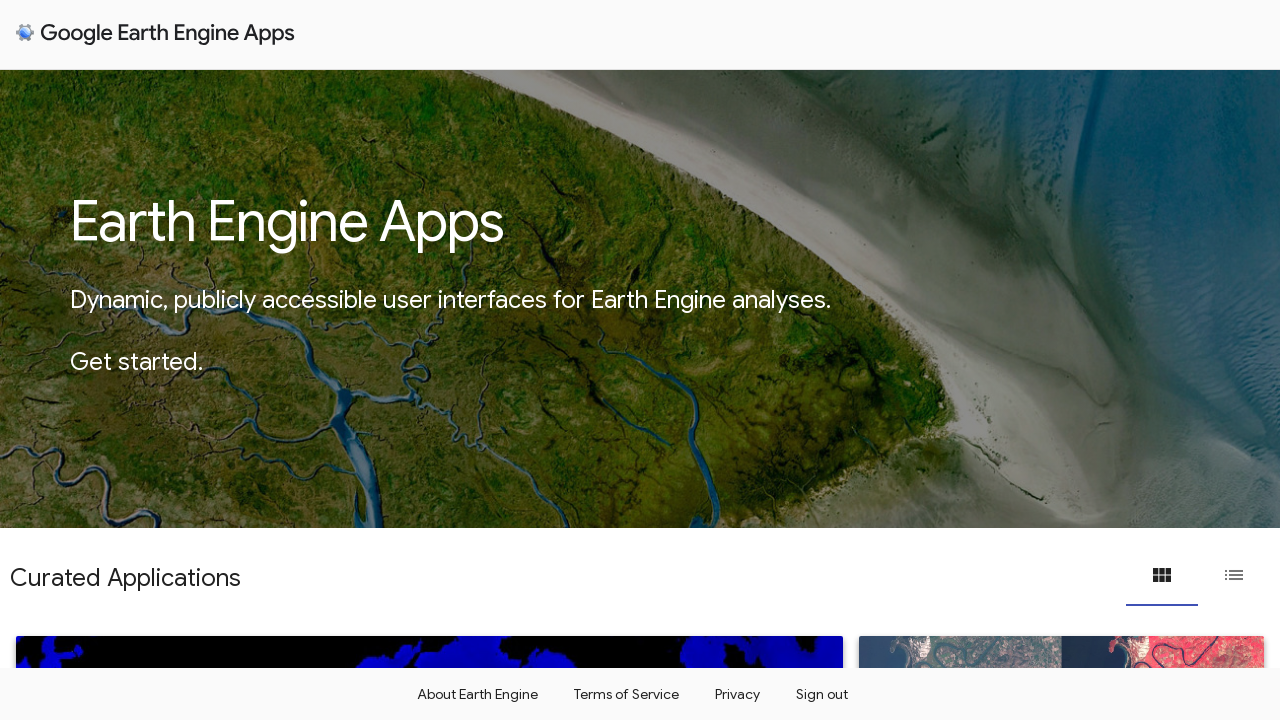

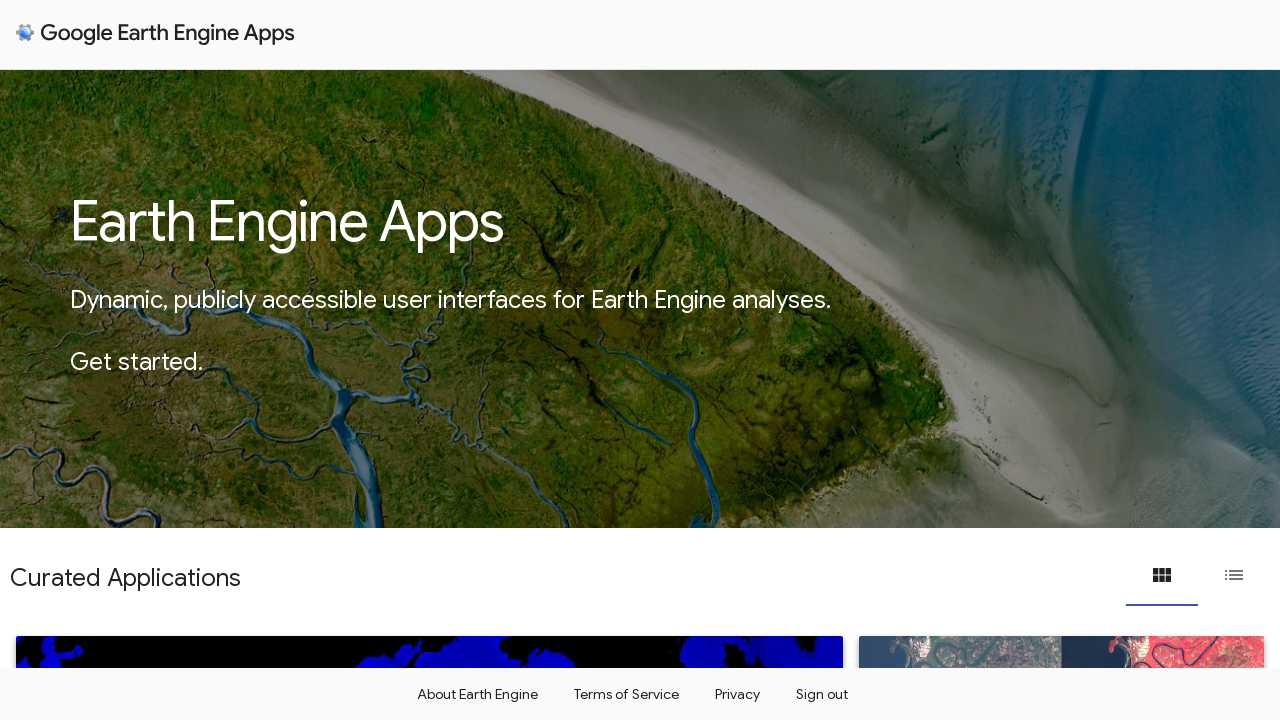